Tests a web form by filling in text fields, checking checkbox states, and submitting the form to verify the success message

Starting URL: https://www.selenium.dev/selenium/web/web-form.html

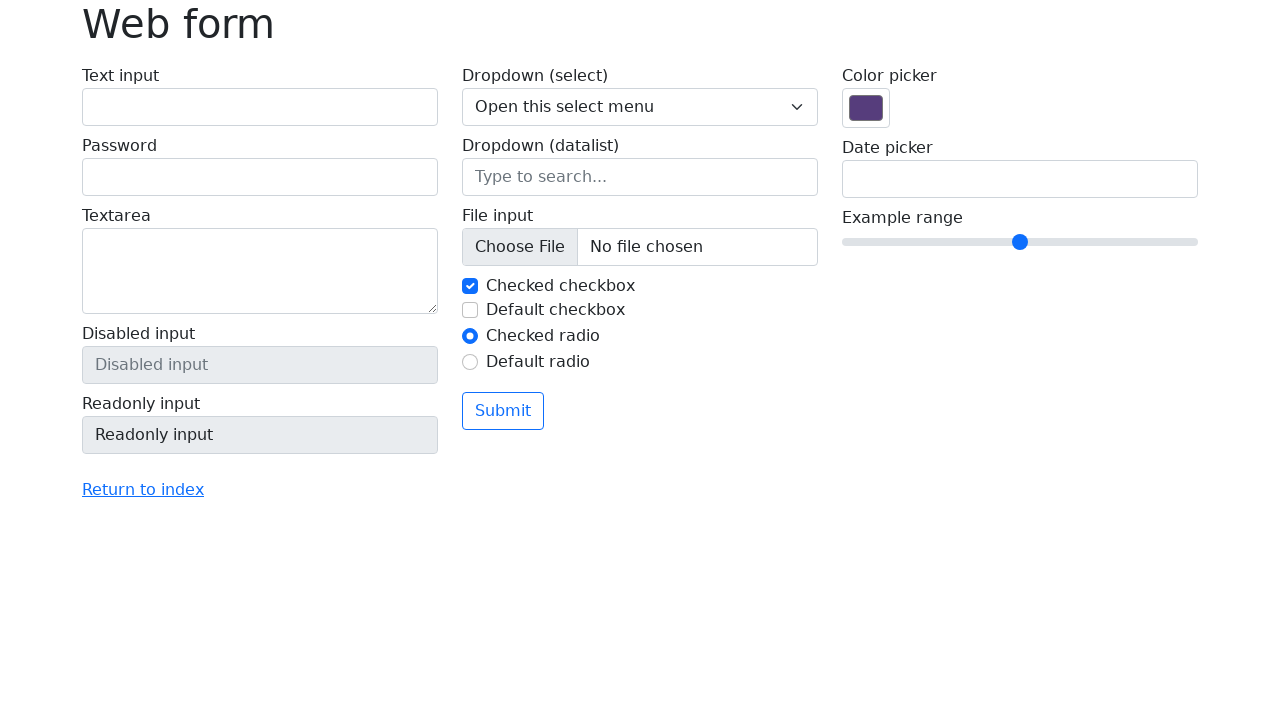

Filled text box with 'Hello' on input[name='my-text']
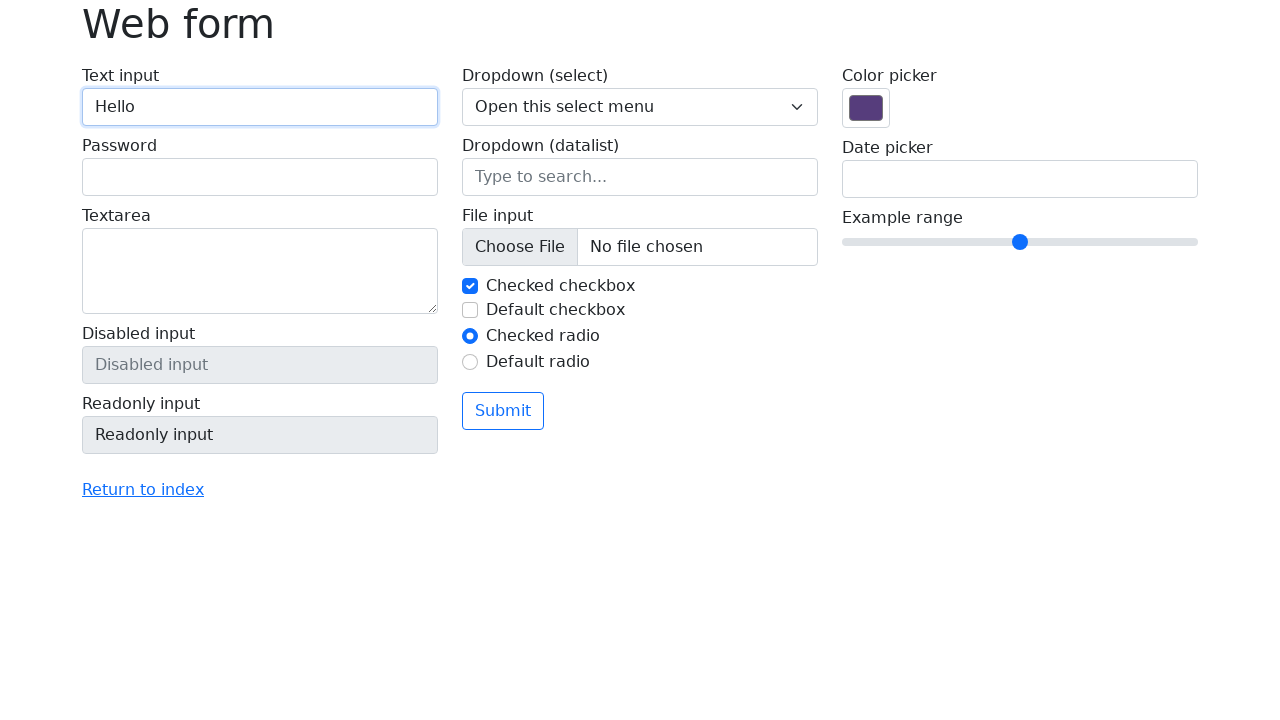

Cleared text box on input[name='my-text']
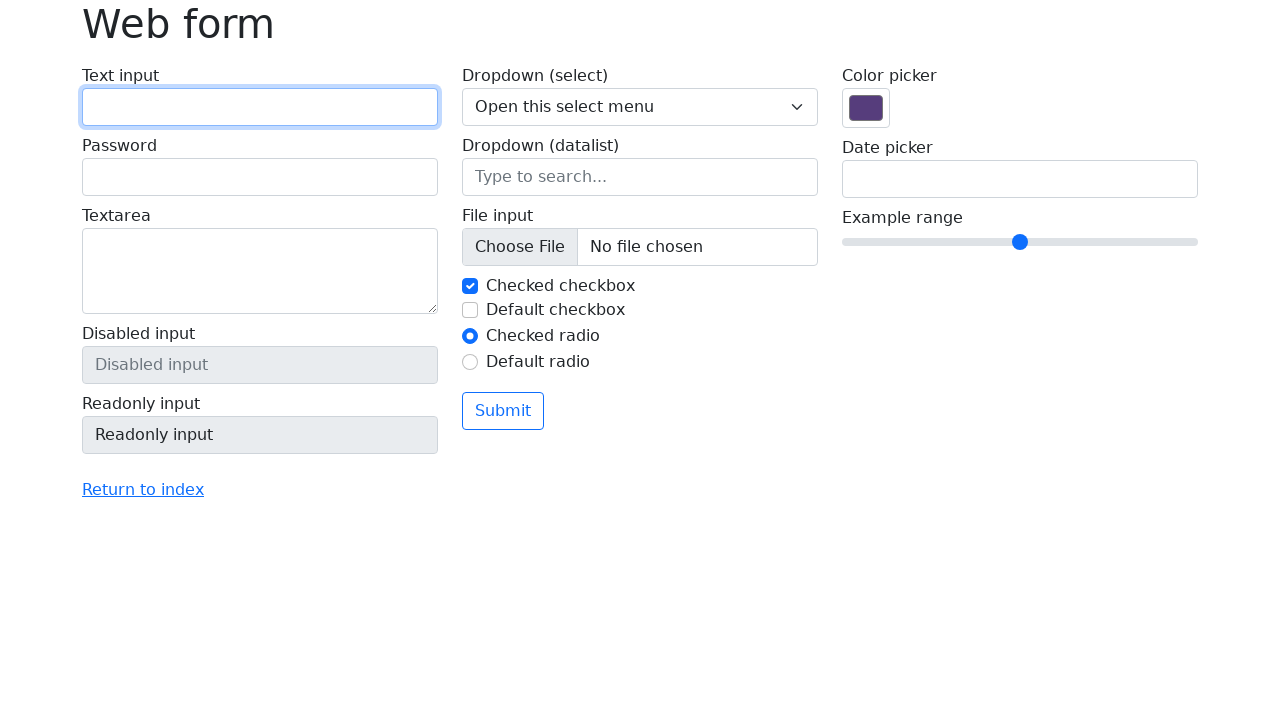

Refilled text box with 'Hello' on input[name='my-text']
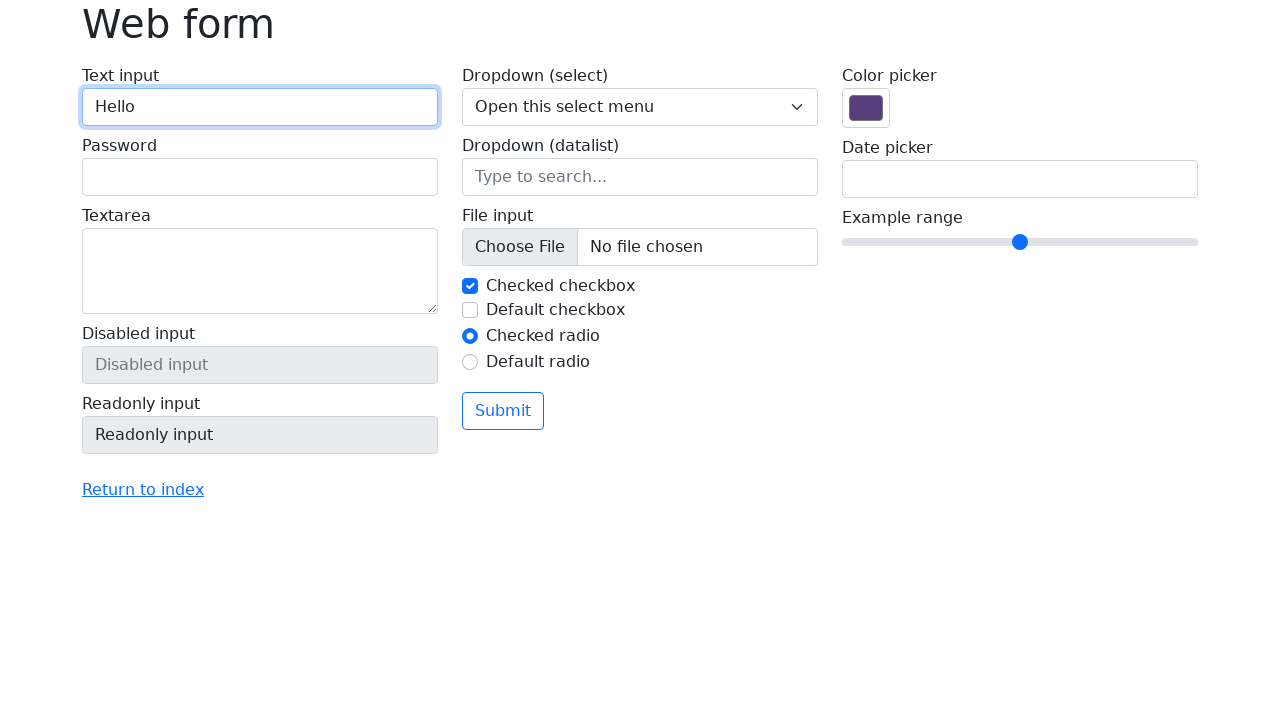

Located checkbox 1
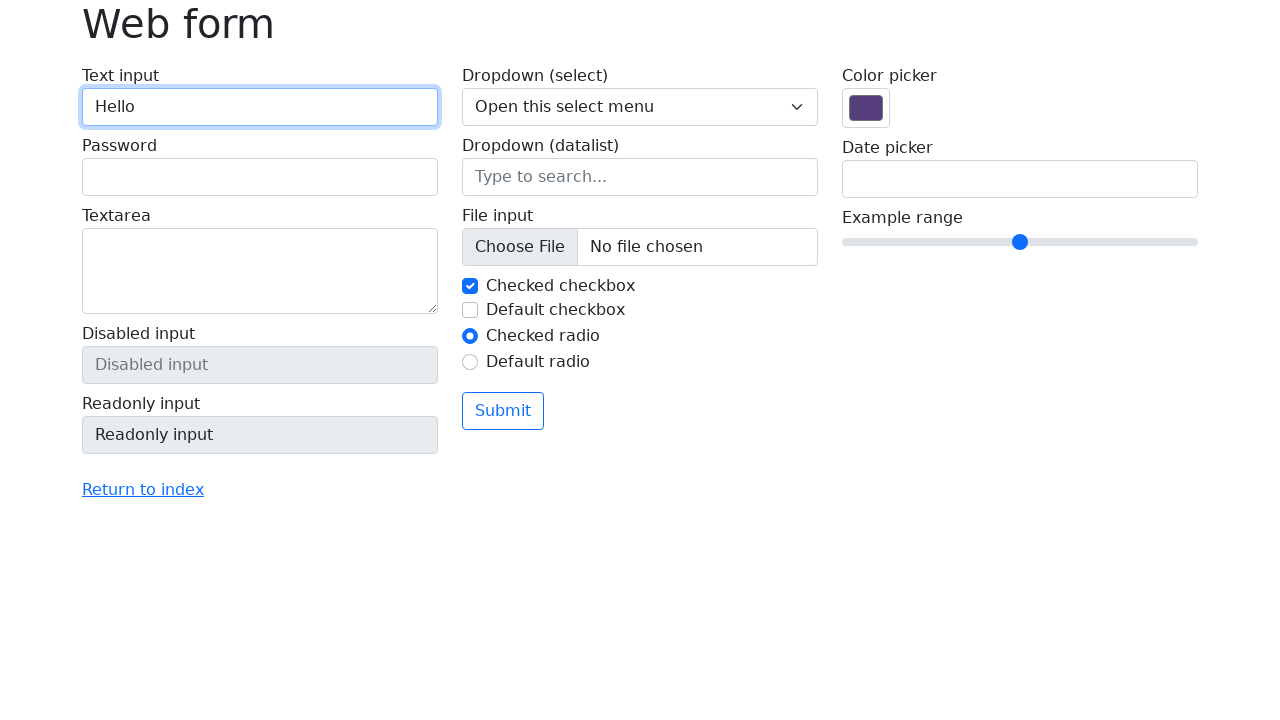

Located checkbox 2
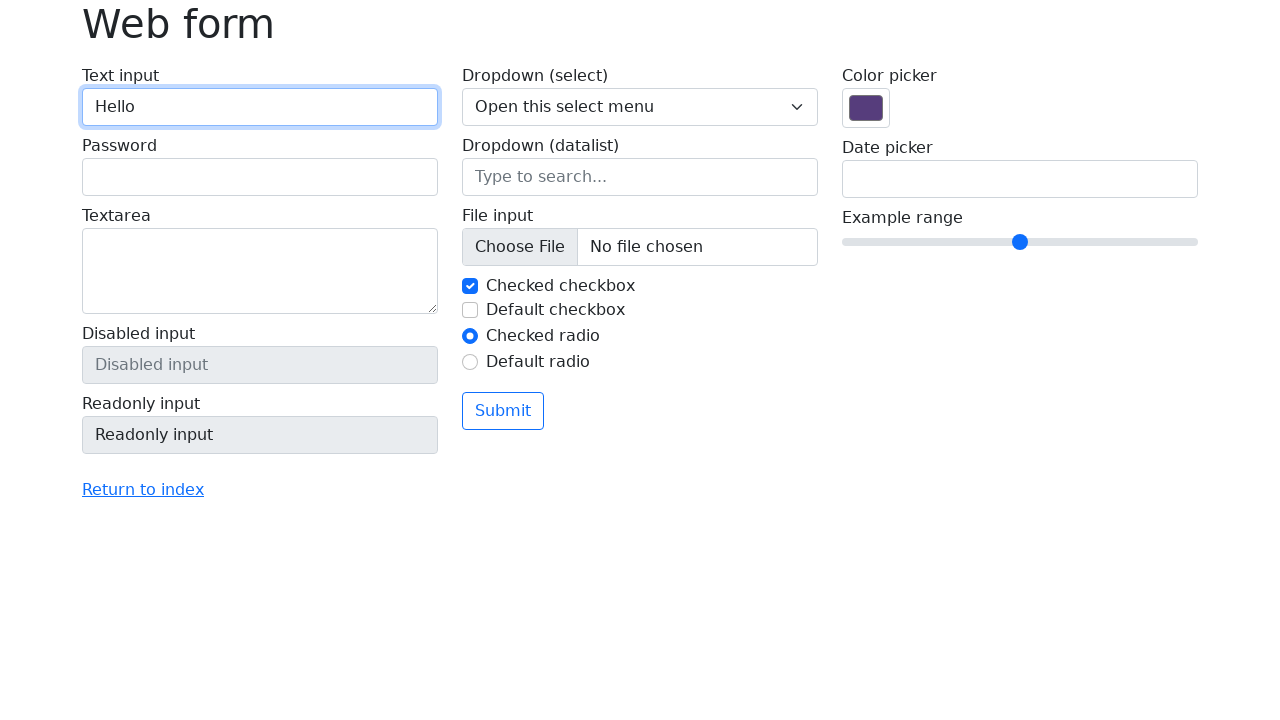

Clicked submit button at (503, 411) on button[type='submit']
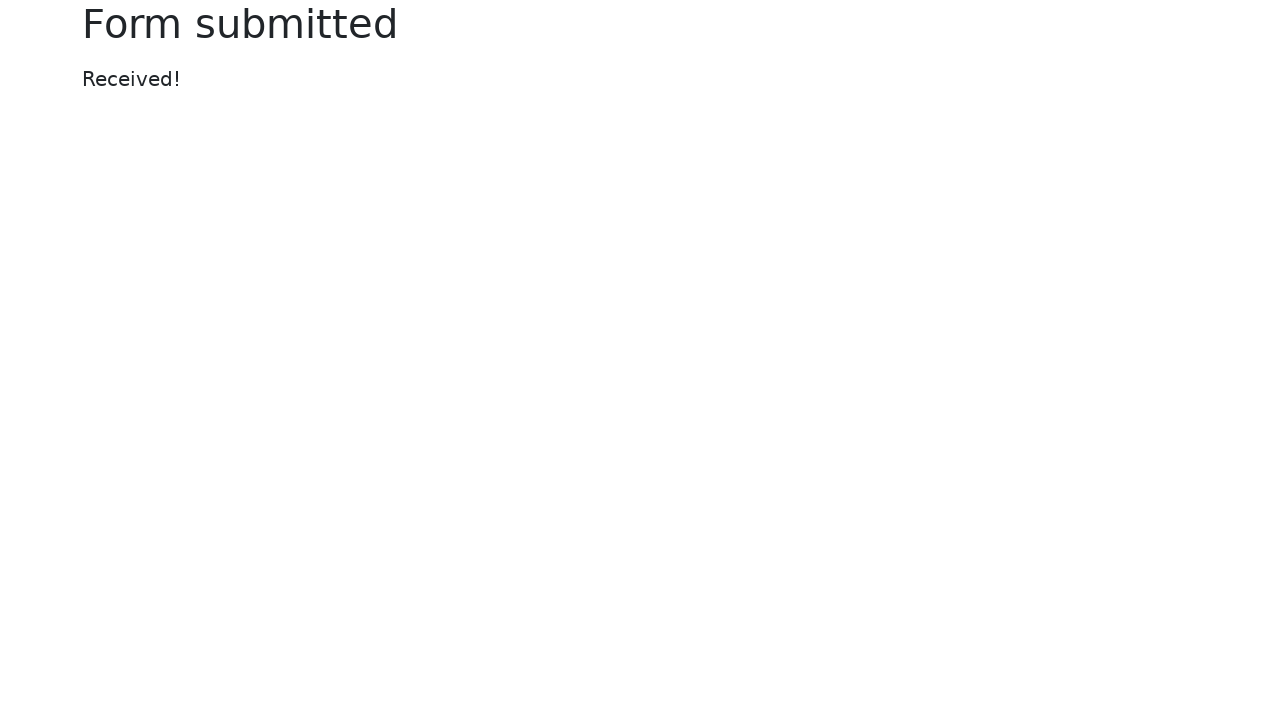

Success message appeared on form submission
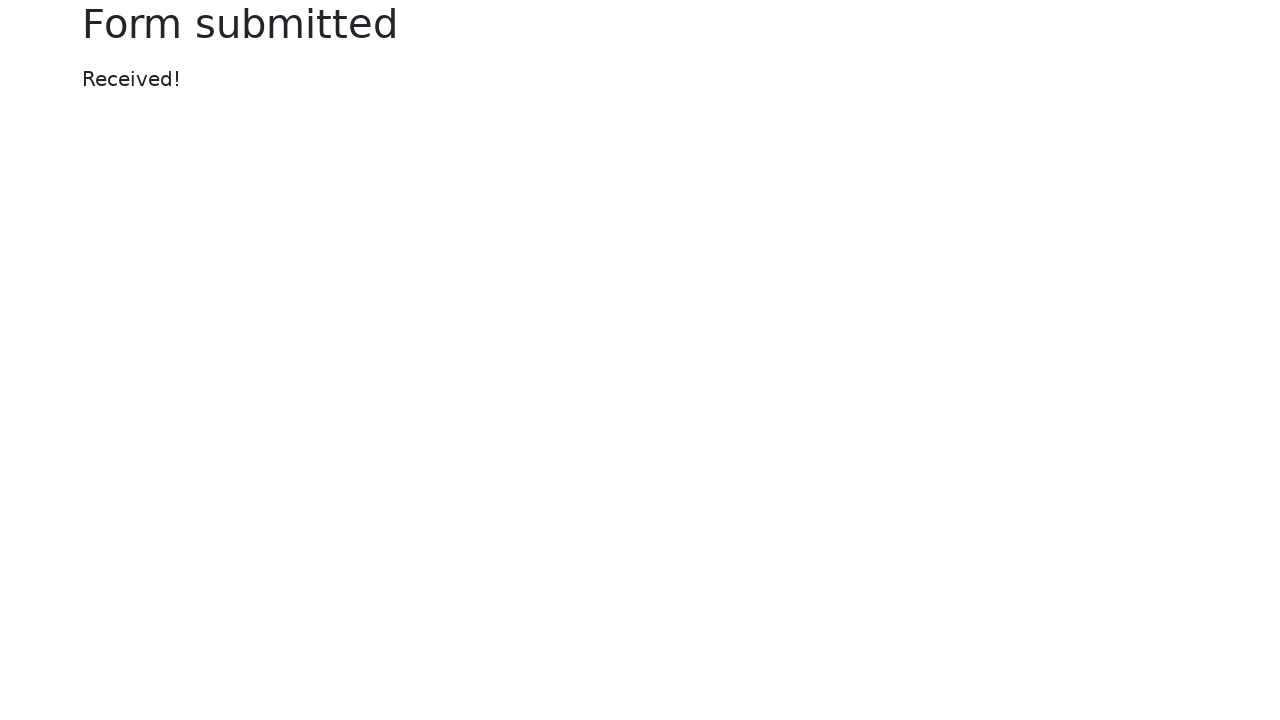

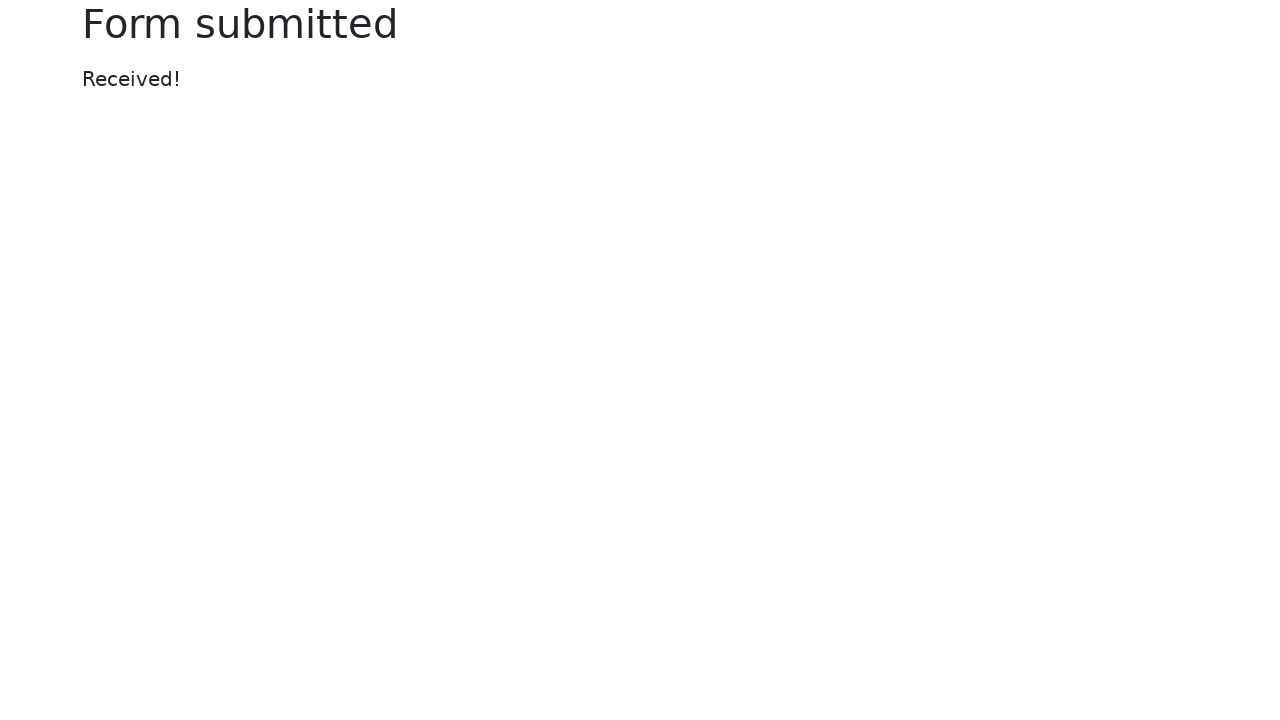